Tests checkbox functionality by clicking a checkbox to select it, clicking again to deselect it, and verifying the checkbox states on a practice automation page.

Starting URL: https://rahulshettyacademy.com/AutomationPractice/

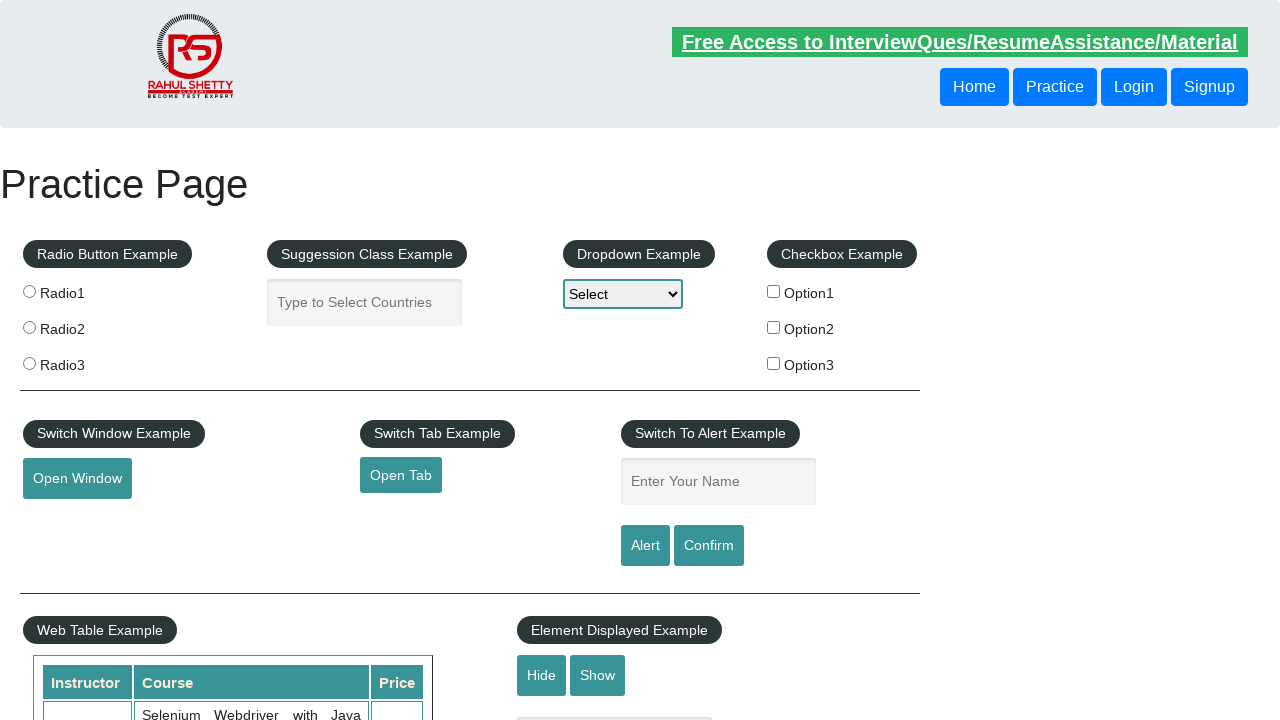

Waited for checkbox #checkBoxOption1 to be present on the page
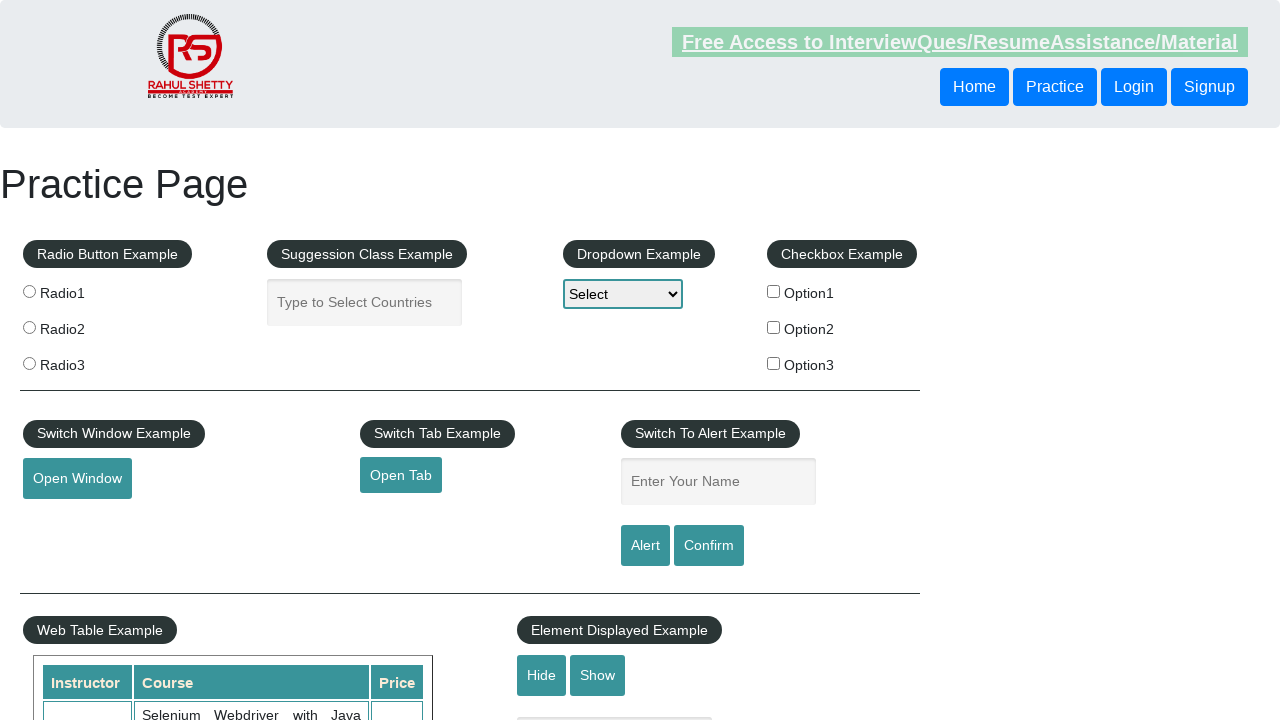

Clicked checkbox #checkBoxOption1 to select it at (774, 291) on #checkBoxOption1
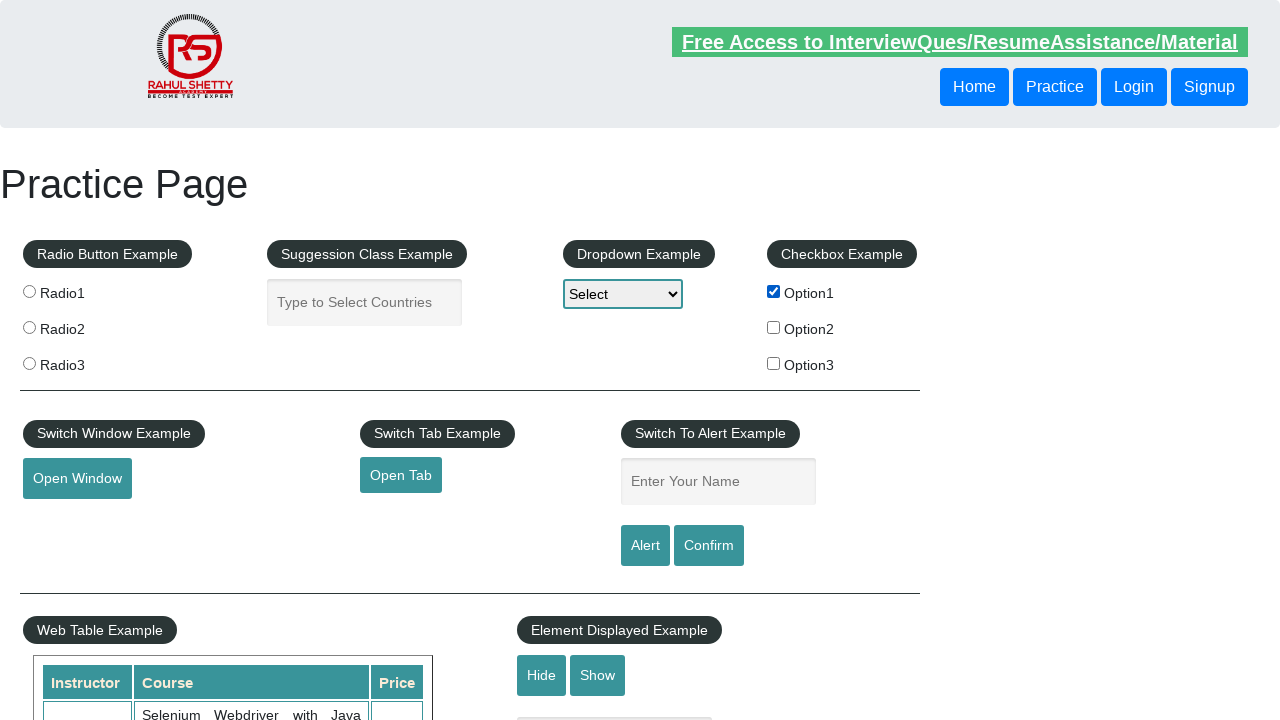

Verified that checkbox #checkBoxOption1 is selected
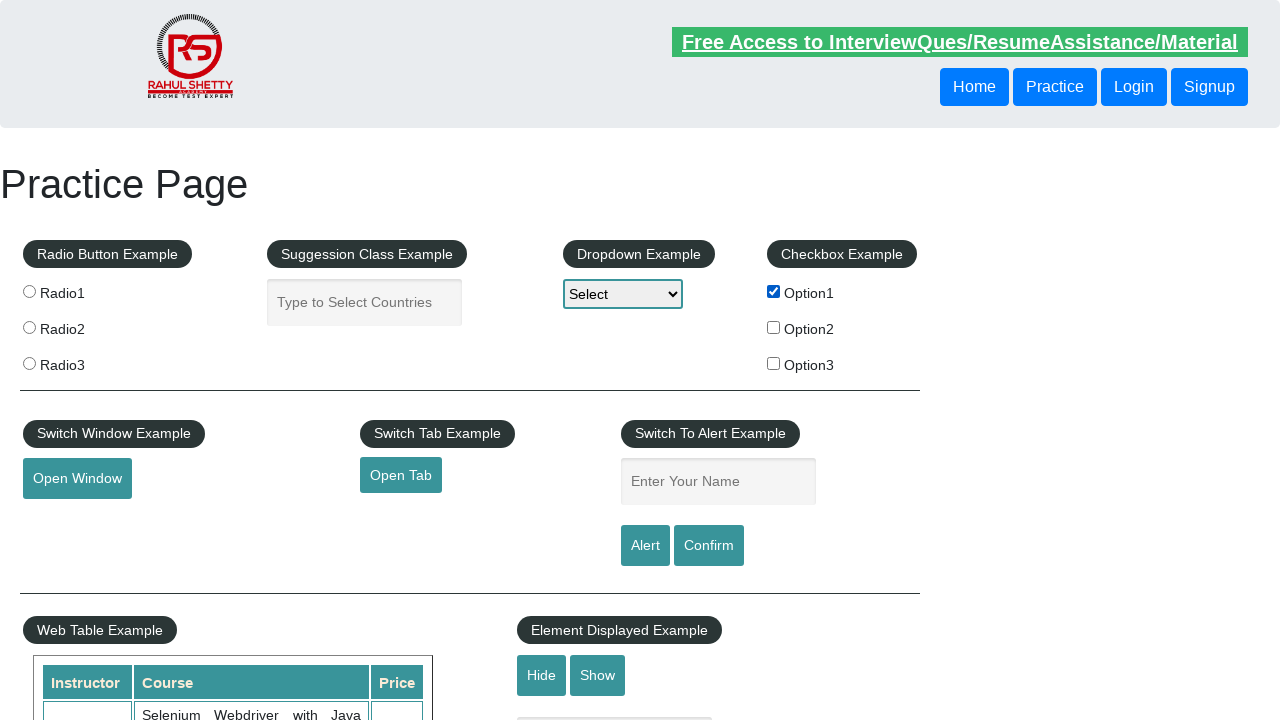

Clicked checkbox #checkBoxOption1 again to deselect it at (774, 291) on #checkBoxOption1
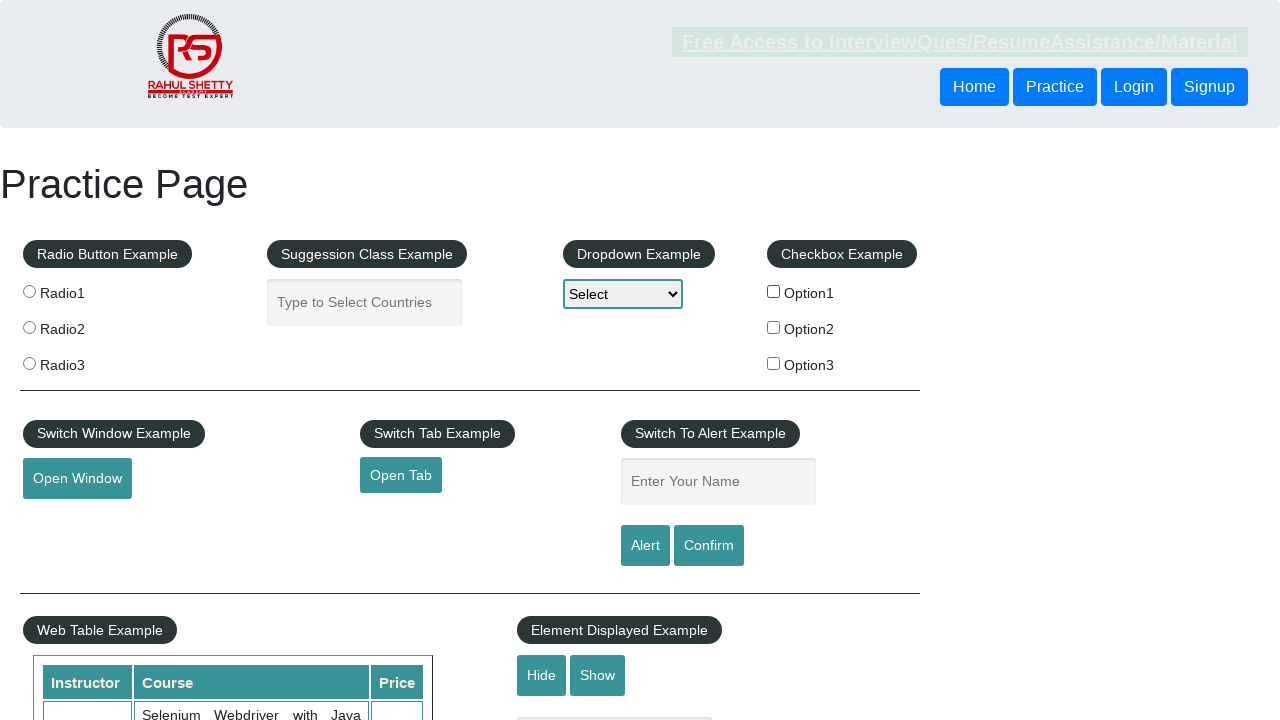

Verified that checkbox #checkBoxOption1 is now deselected
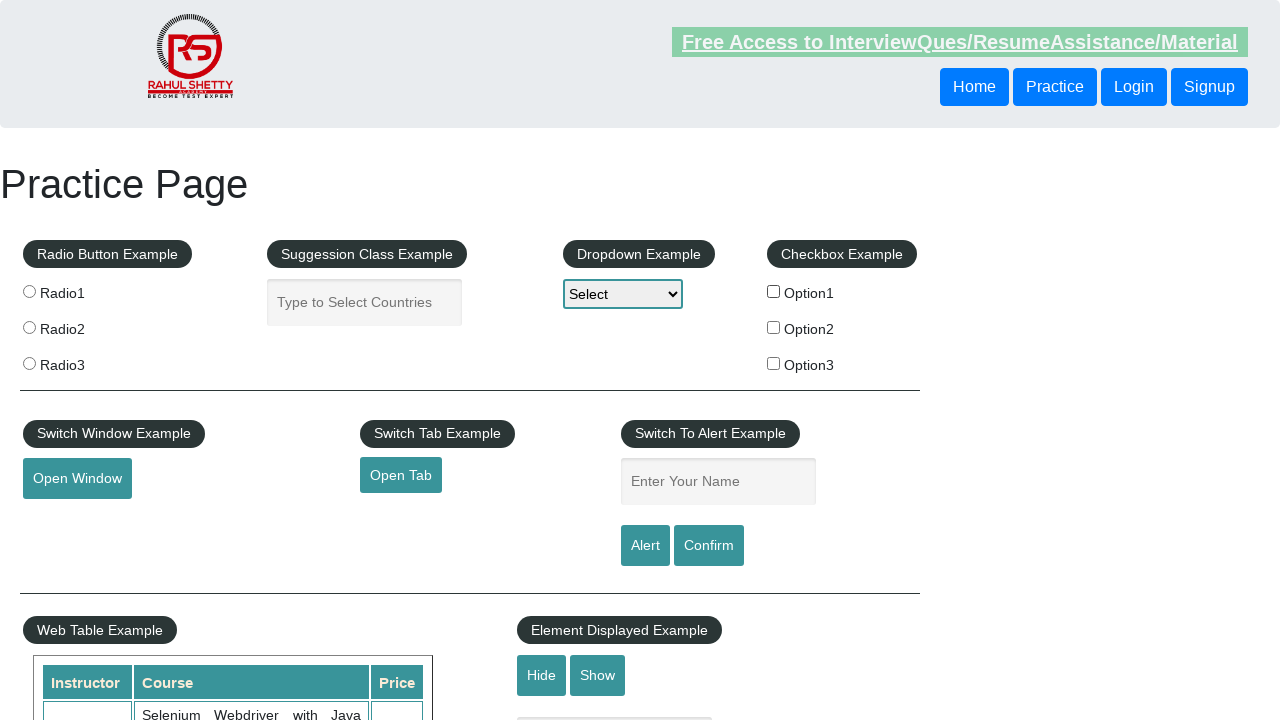

Verified that there are 3 checkboxes on the page
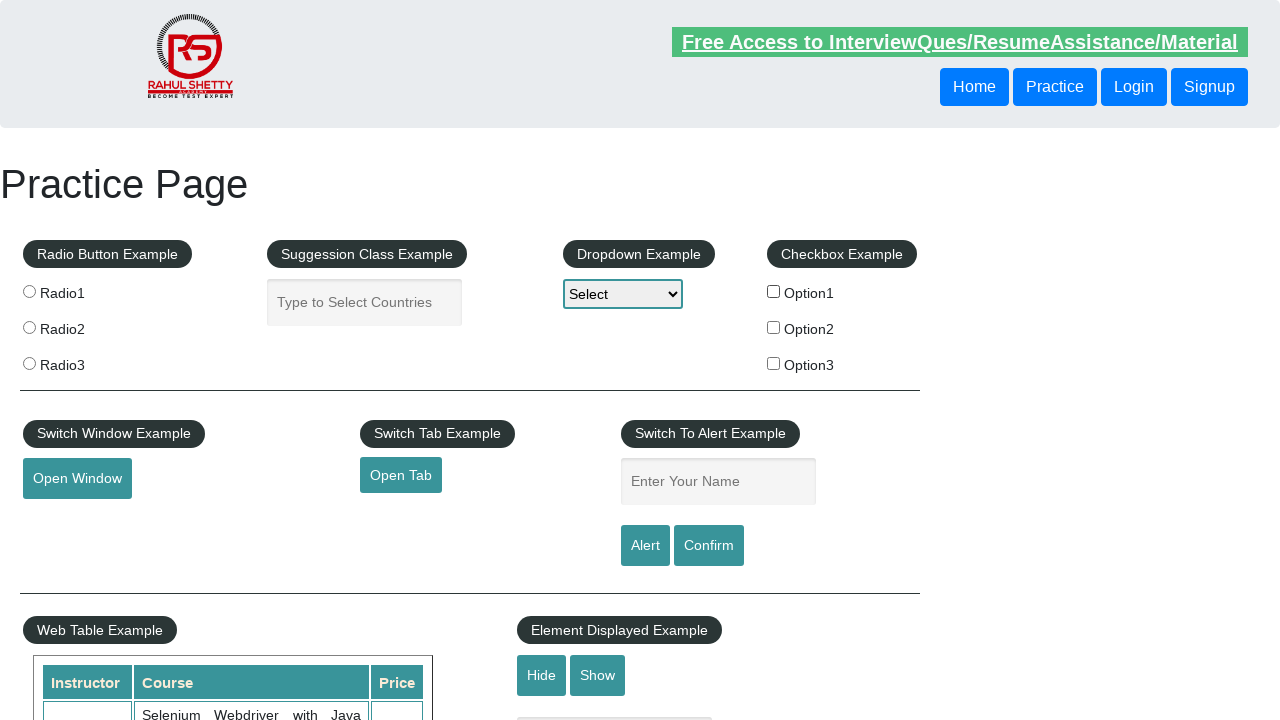

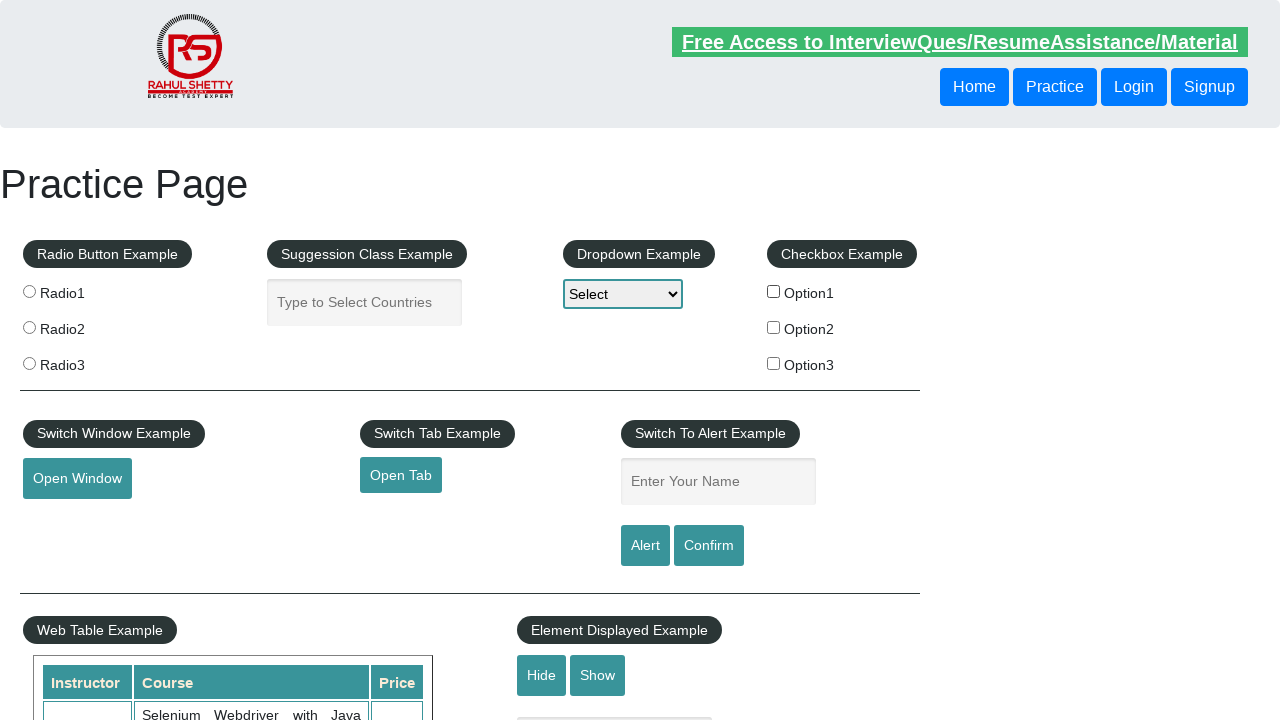